Tests drag and drop functionality by dragging a ball element into two different drop zones and verifying the drops are successful

Starting URL: https://v1.training-support.net/selenium/drag-drop

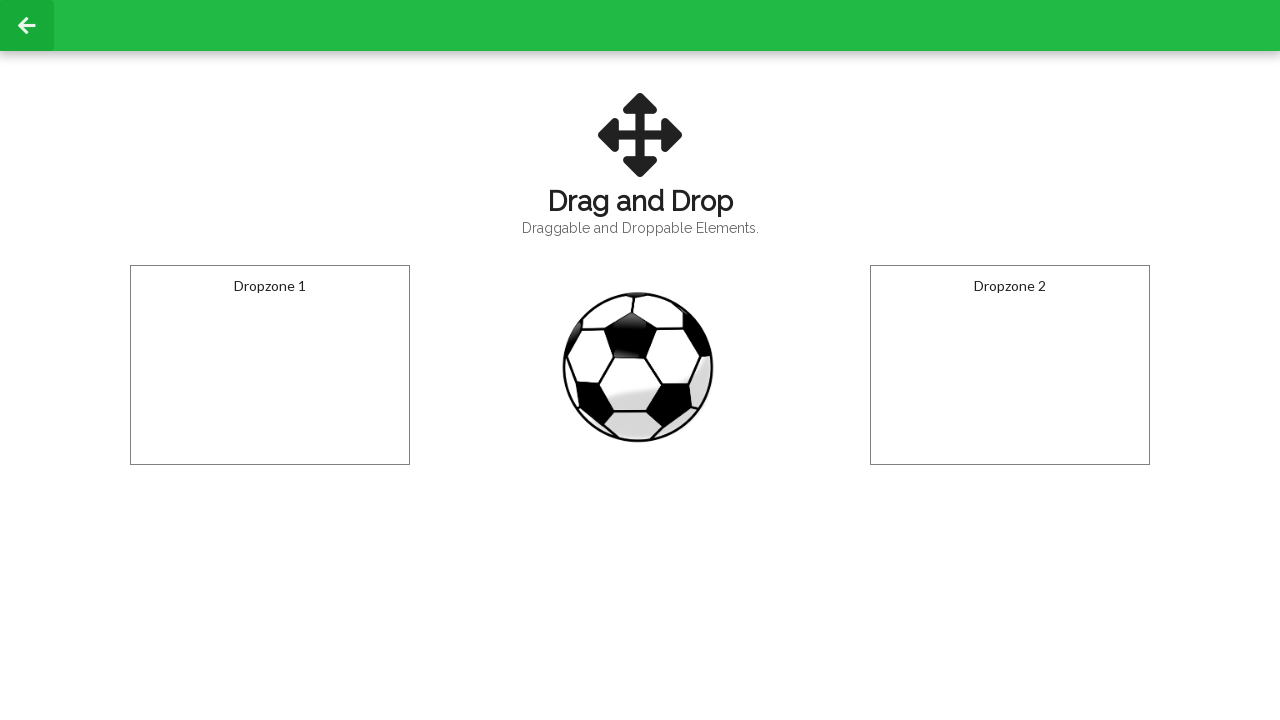

Located draggable ball element
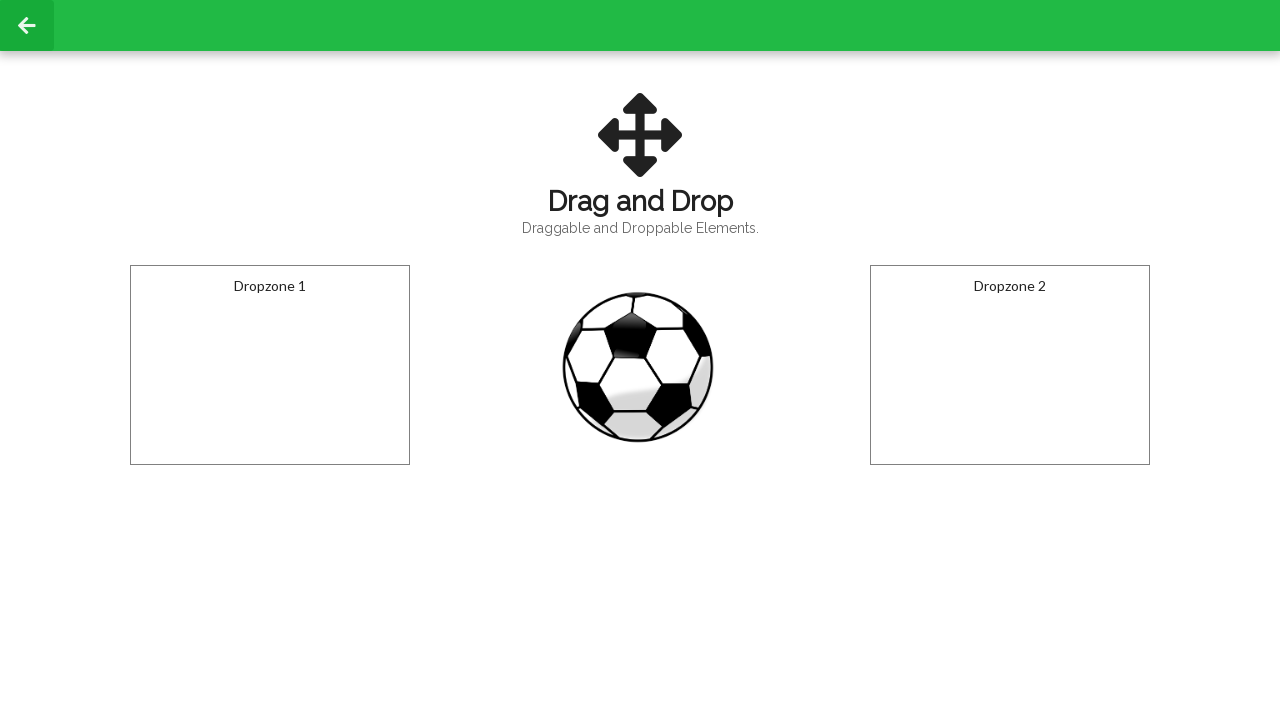

Located first drop zone
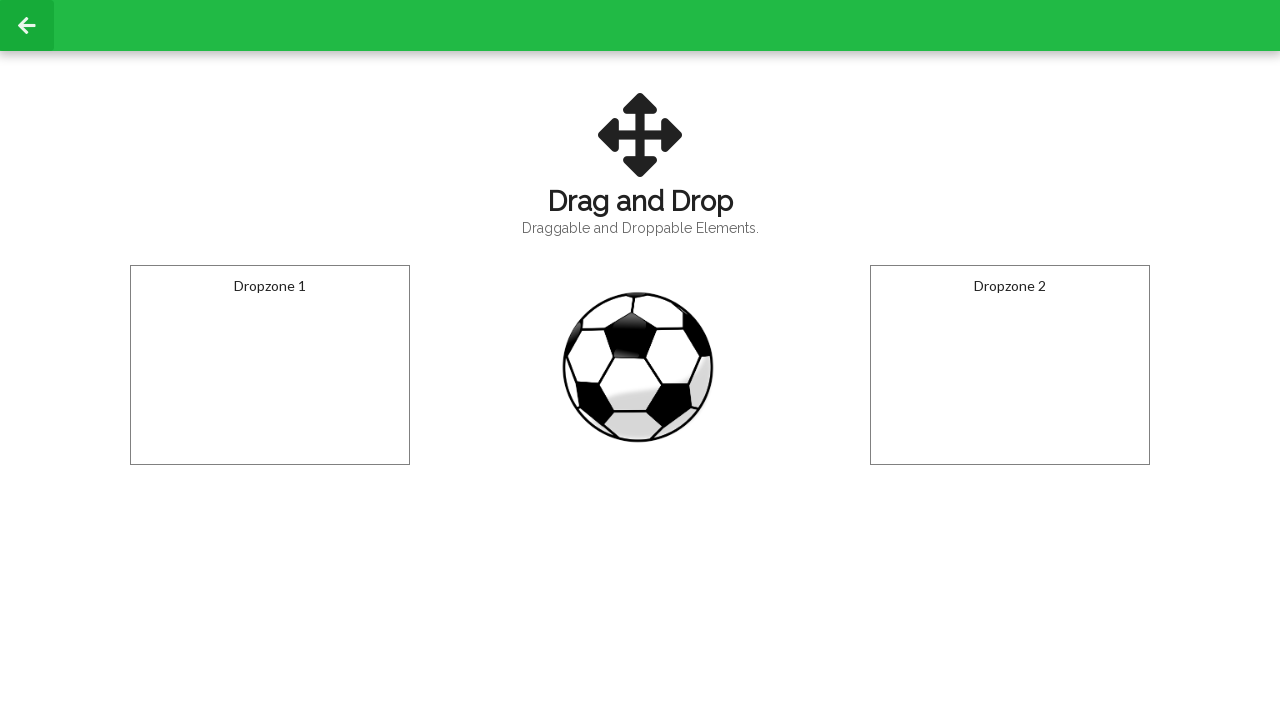

Located second drop zone
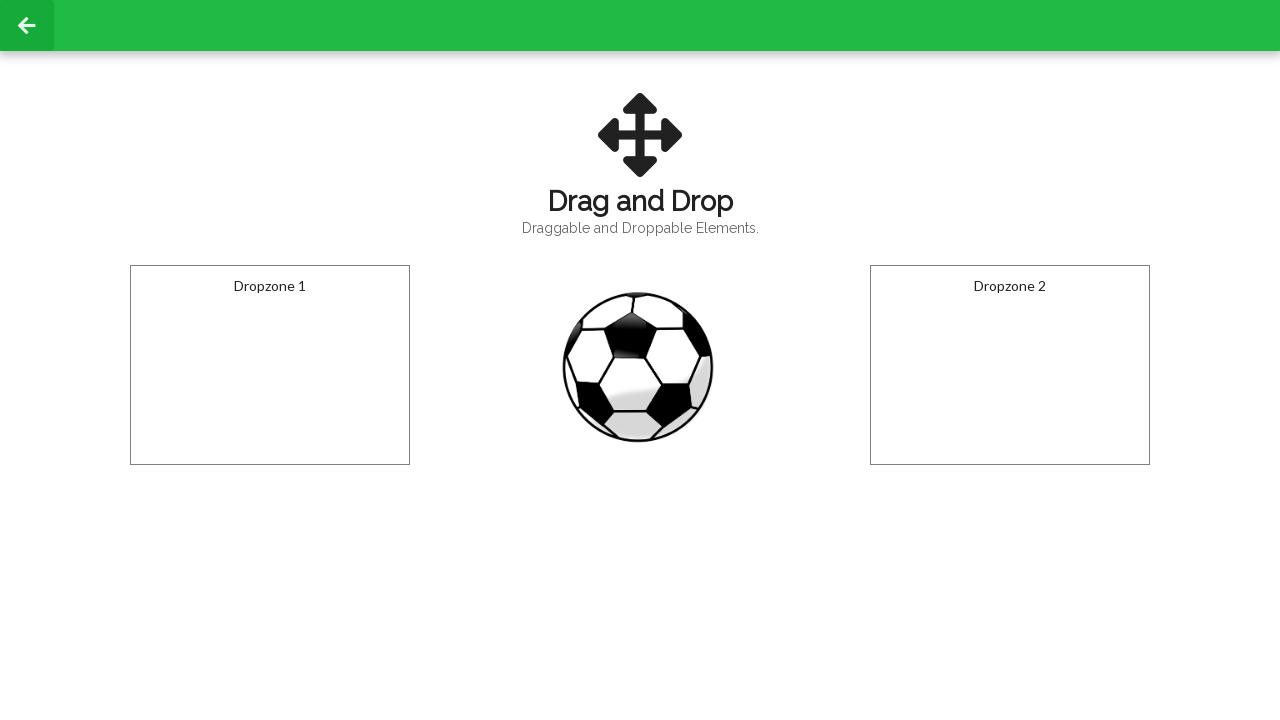

Dragged ball element into first drop zone at (270, 365)
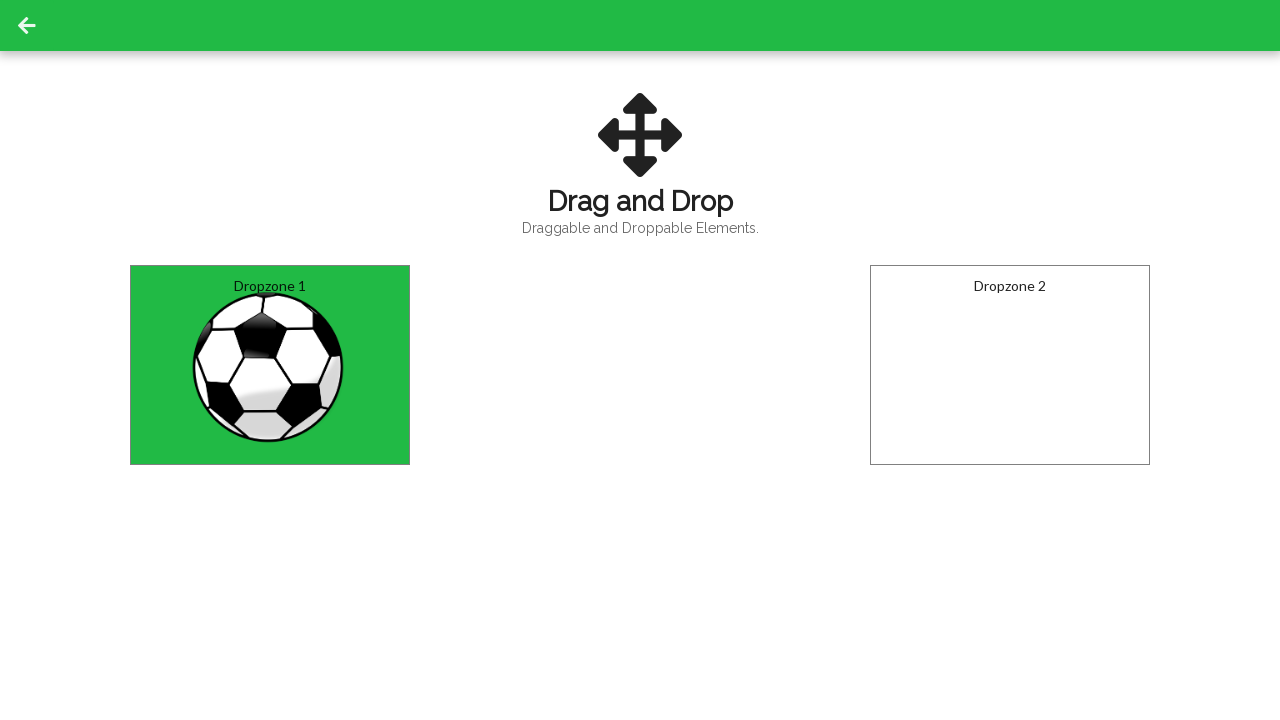

Waited 500ms for first drop to register
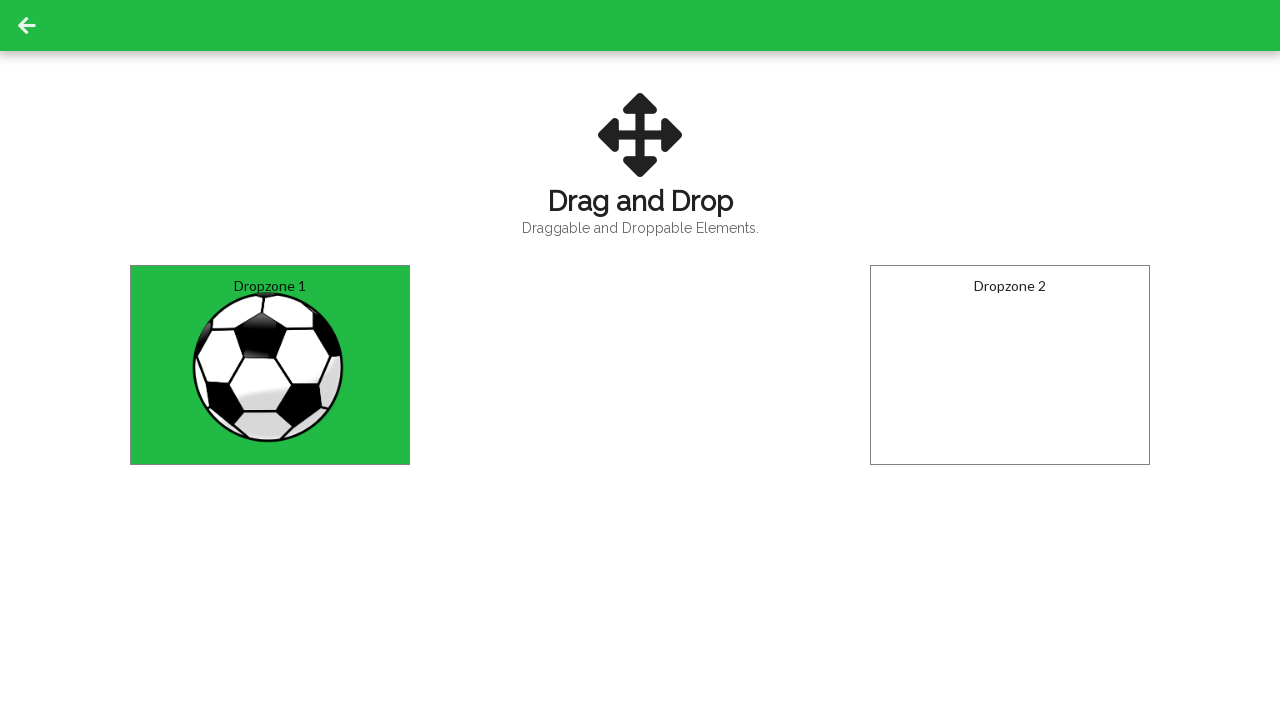

Dragged ball element into second drop zone at (1010, 365)
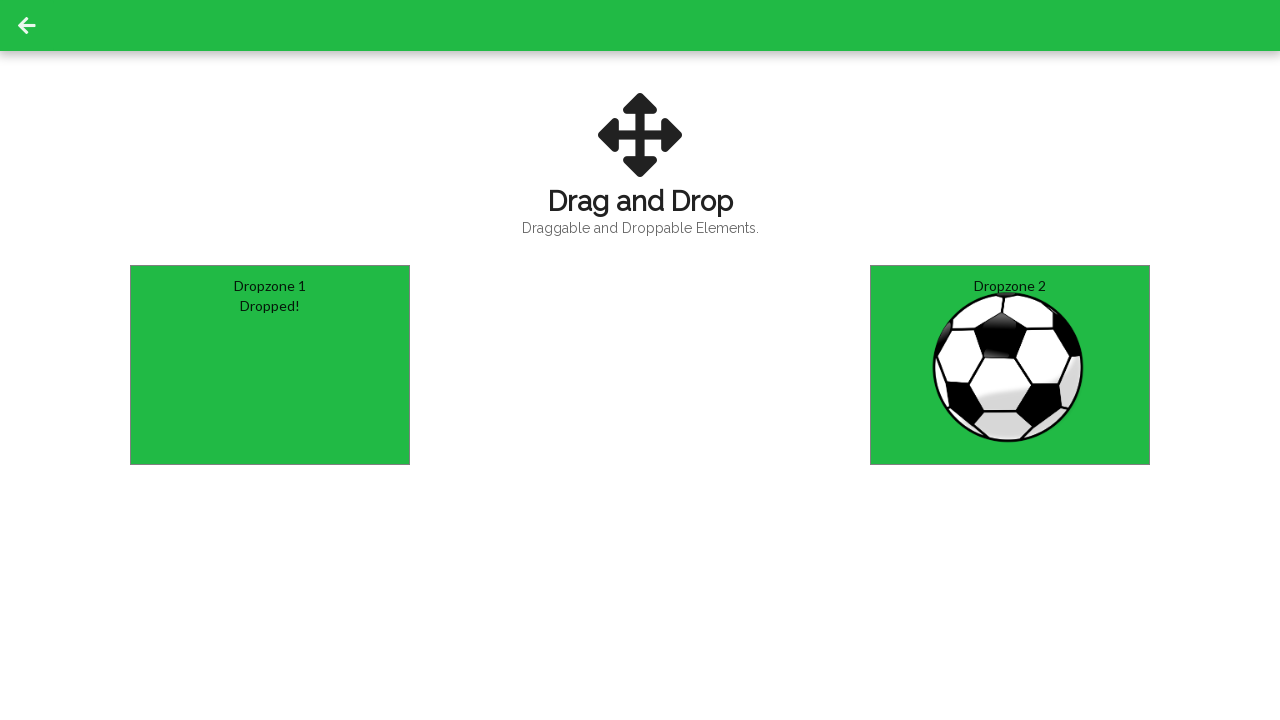

Waited 500ms for second drop to register
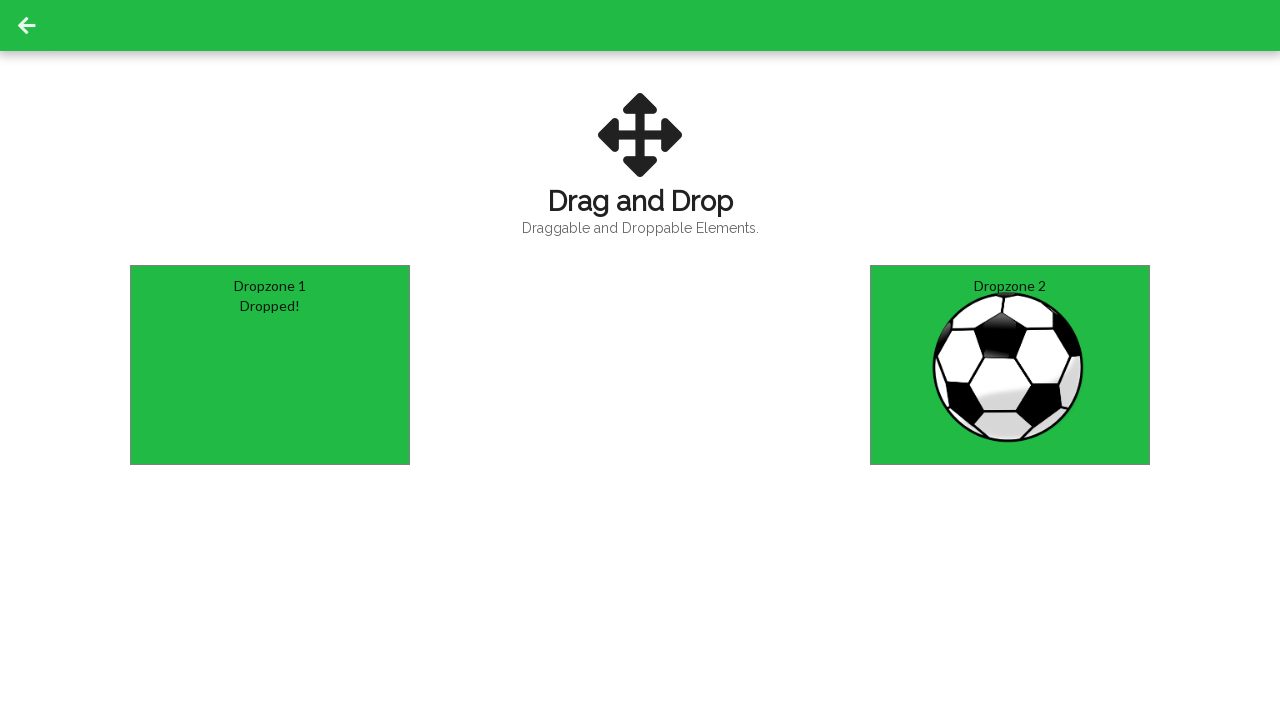

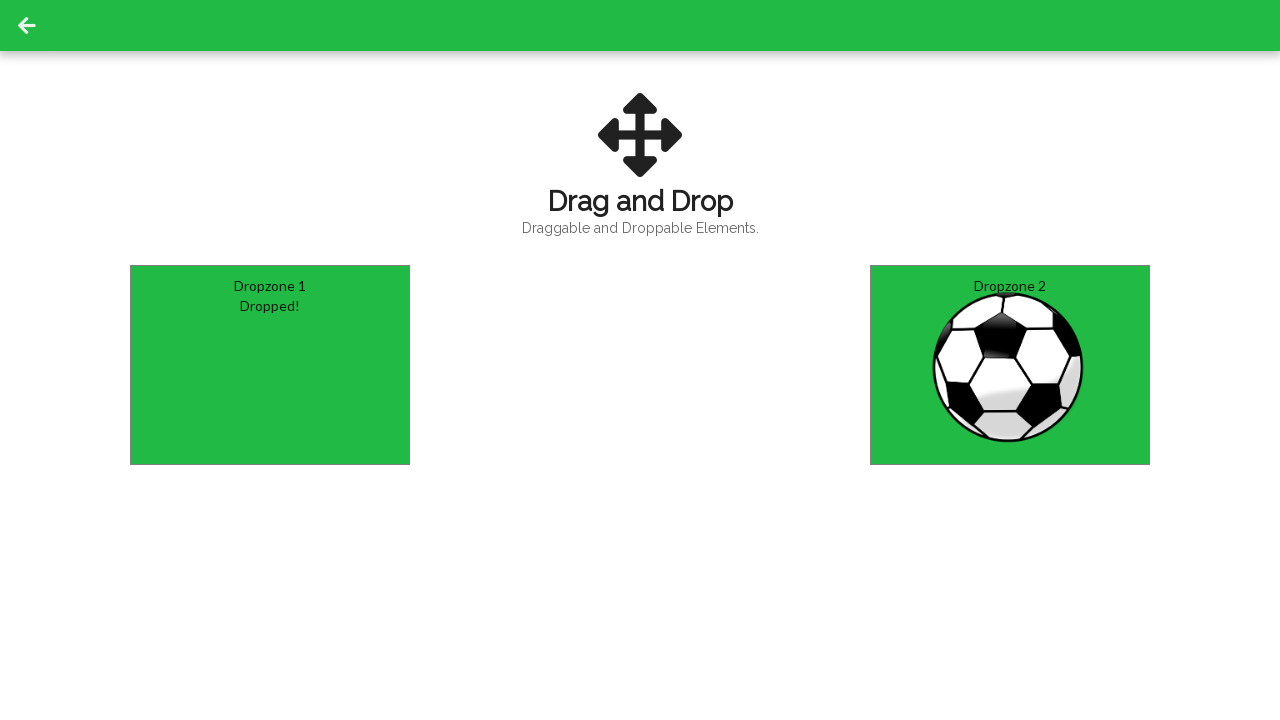